Tests the CPA portal service link by clicking on it and verifying navigation to the IFMG portal home page

Starting URL: https://www.ifmg.edu.br/sabara

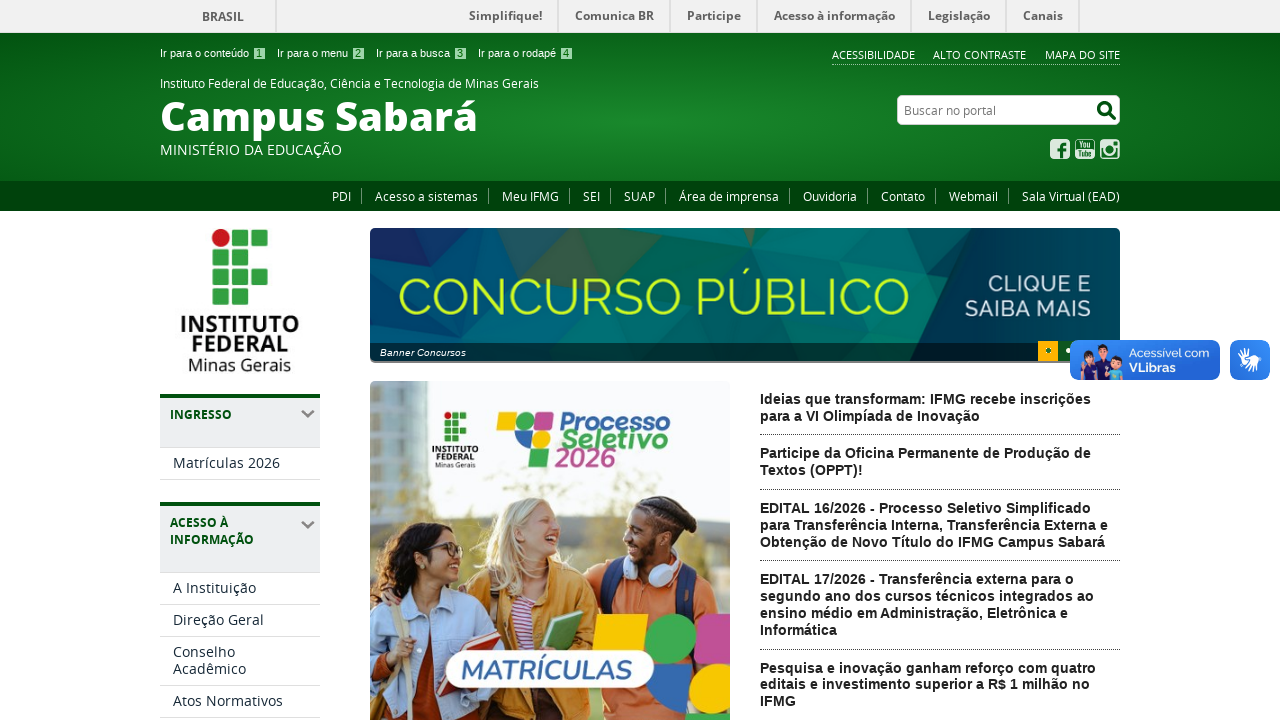

Clicked on the CPA portal service link at (426, 196) on #portalservicos-cpa-1
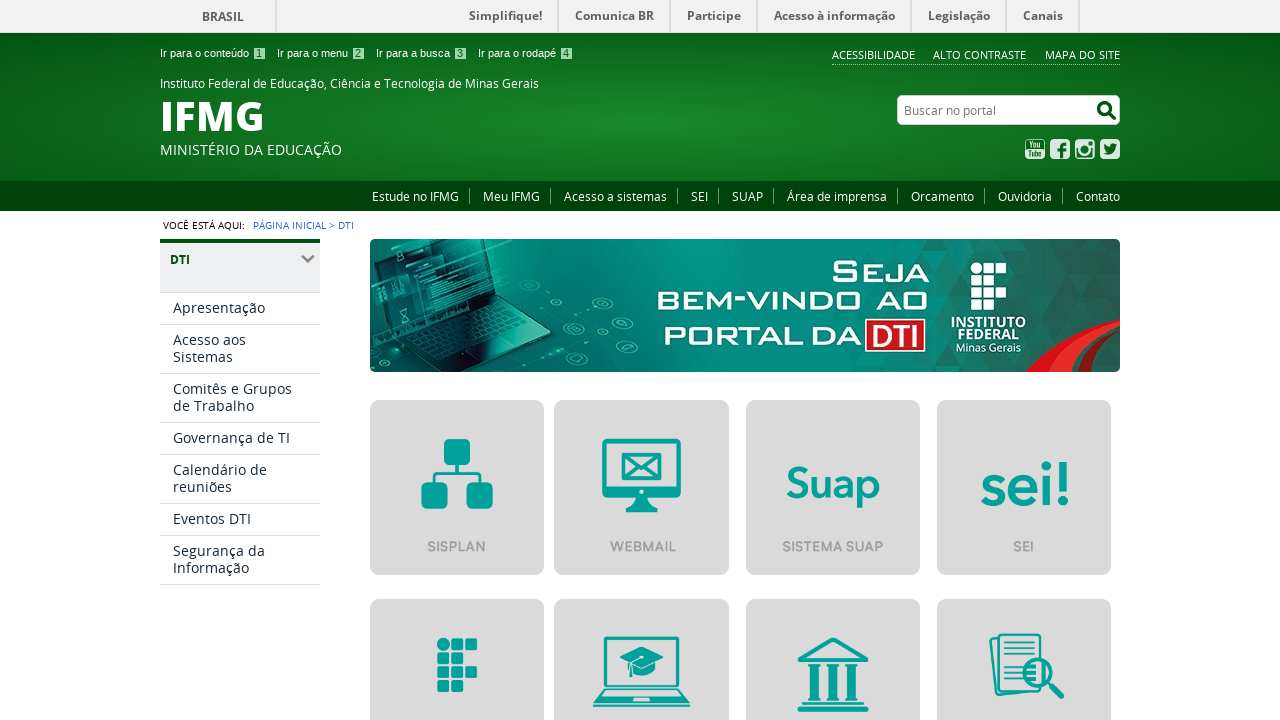

Verified navigation to IFMG portal home page - document title contains 'Instituto Federal'
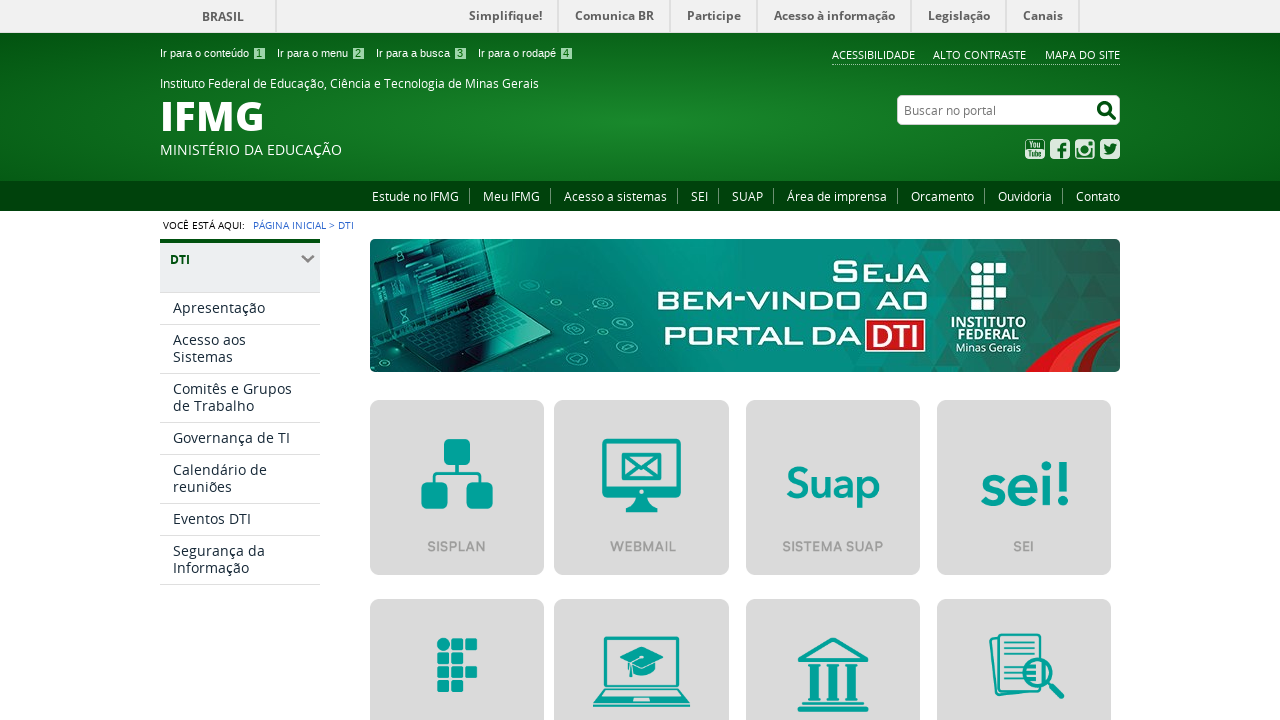

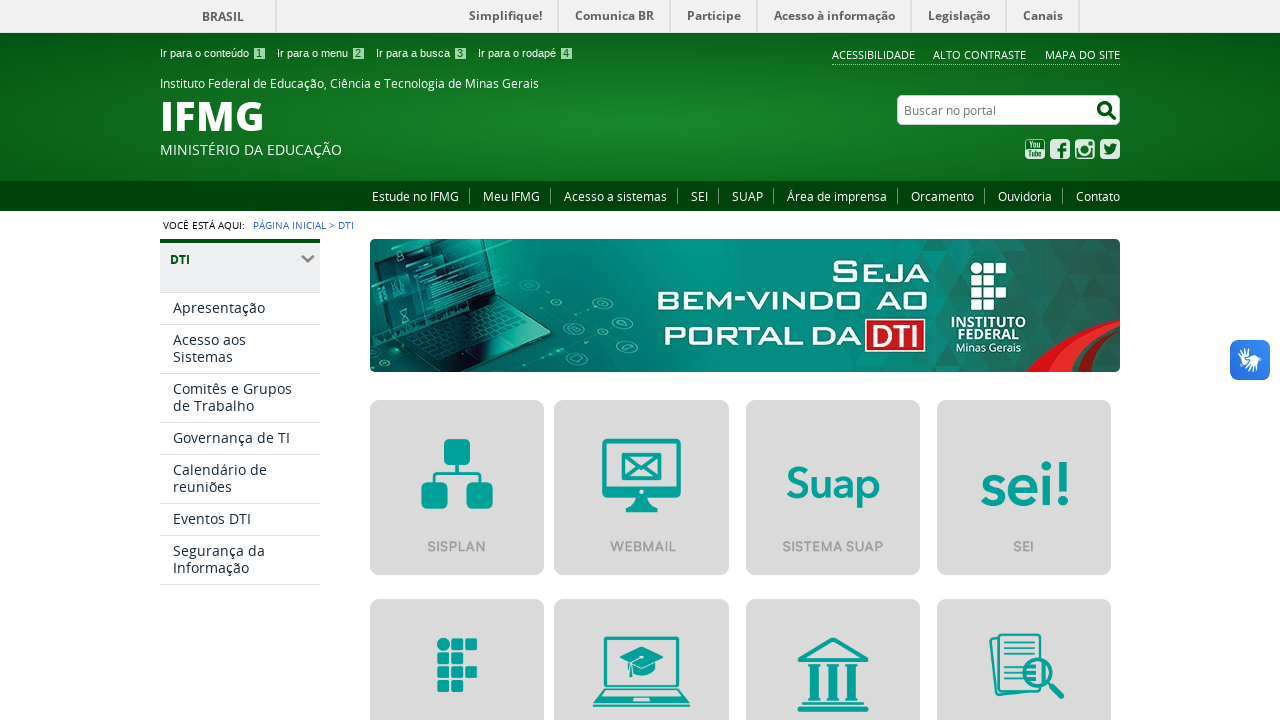